Tests opening multiple links in the footer's first column in new tabs and retrieving their titles

Starting URL: https://rahulshettyacademy.com/AutomationPractice/

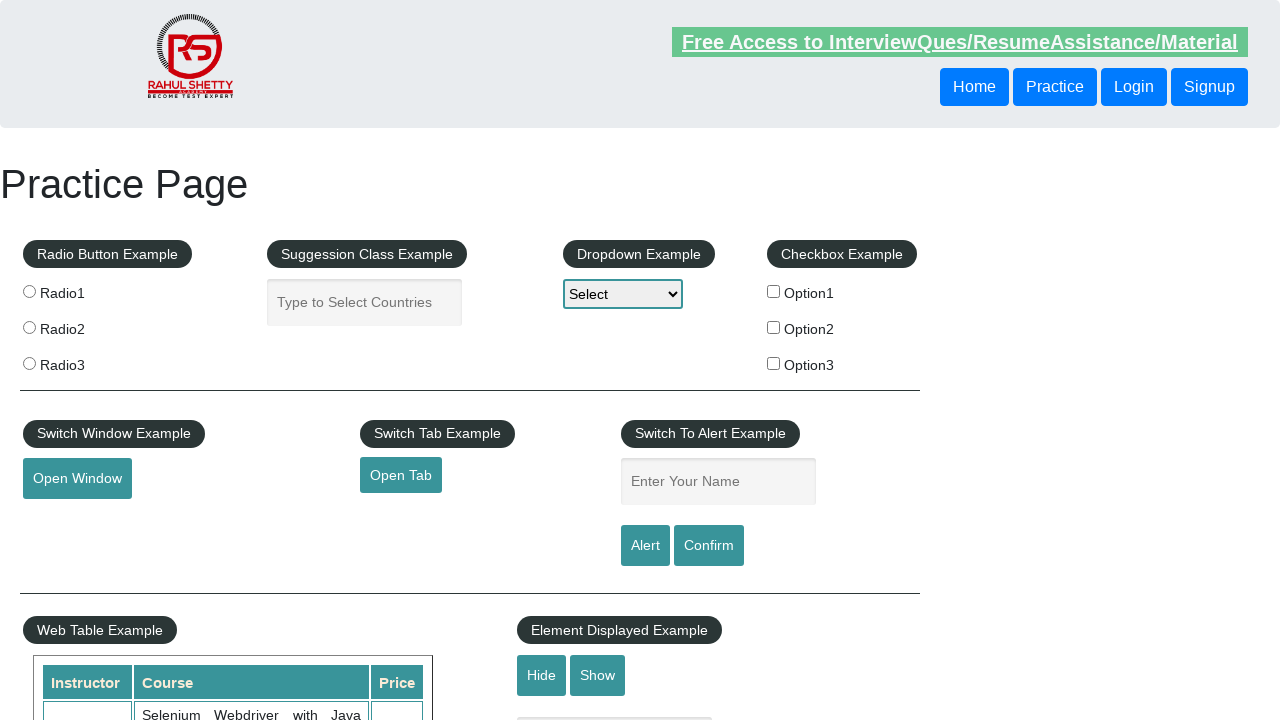

Counted total links on page
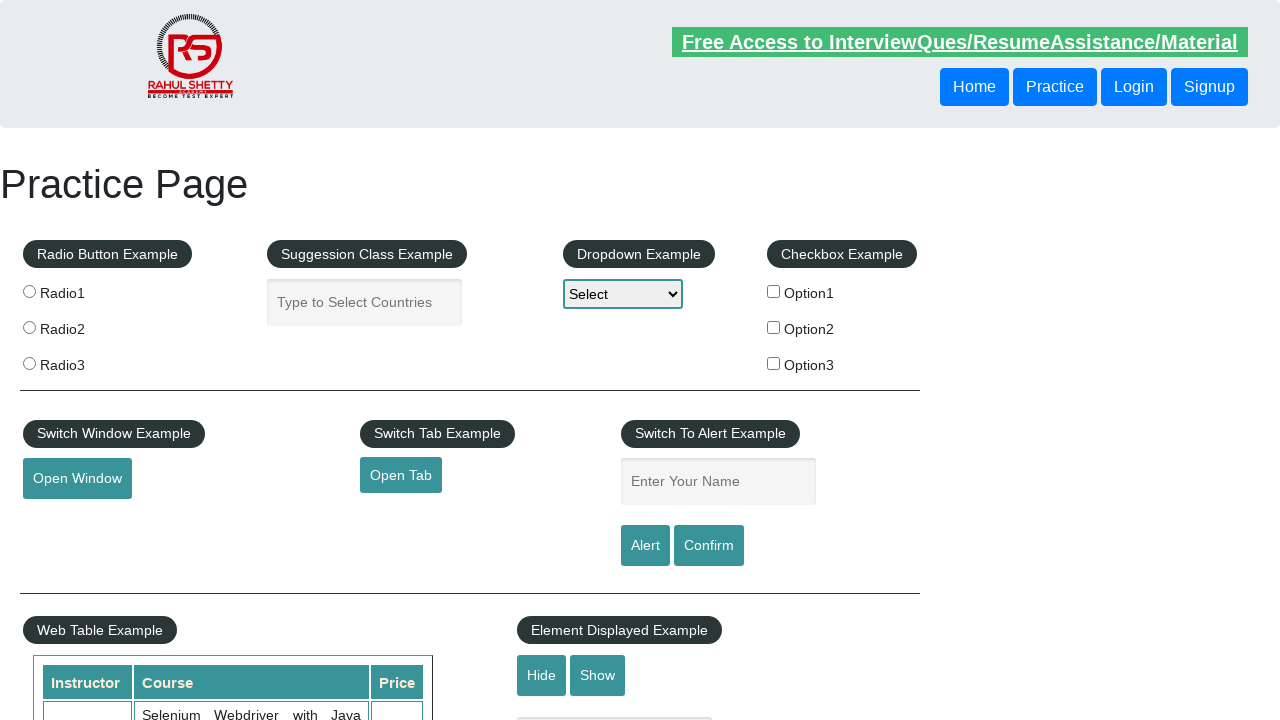

Located footer element with ID 'gf-BIG'
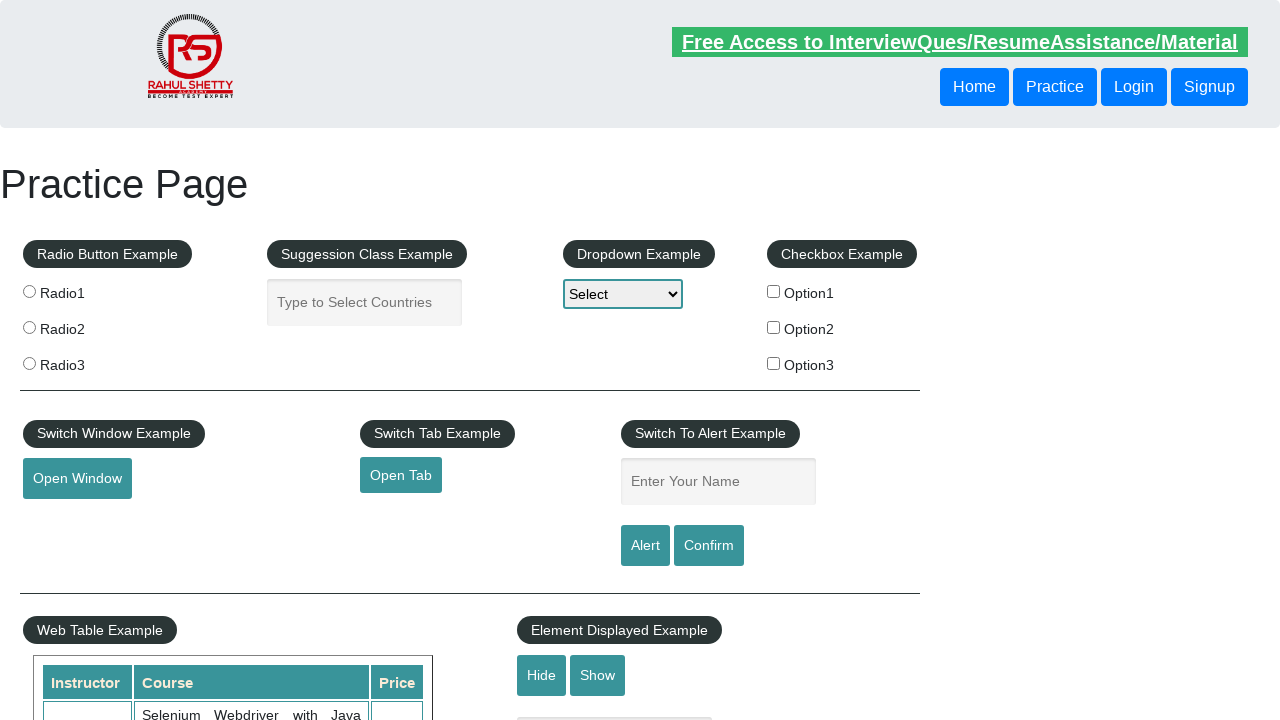

Counted links in footer
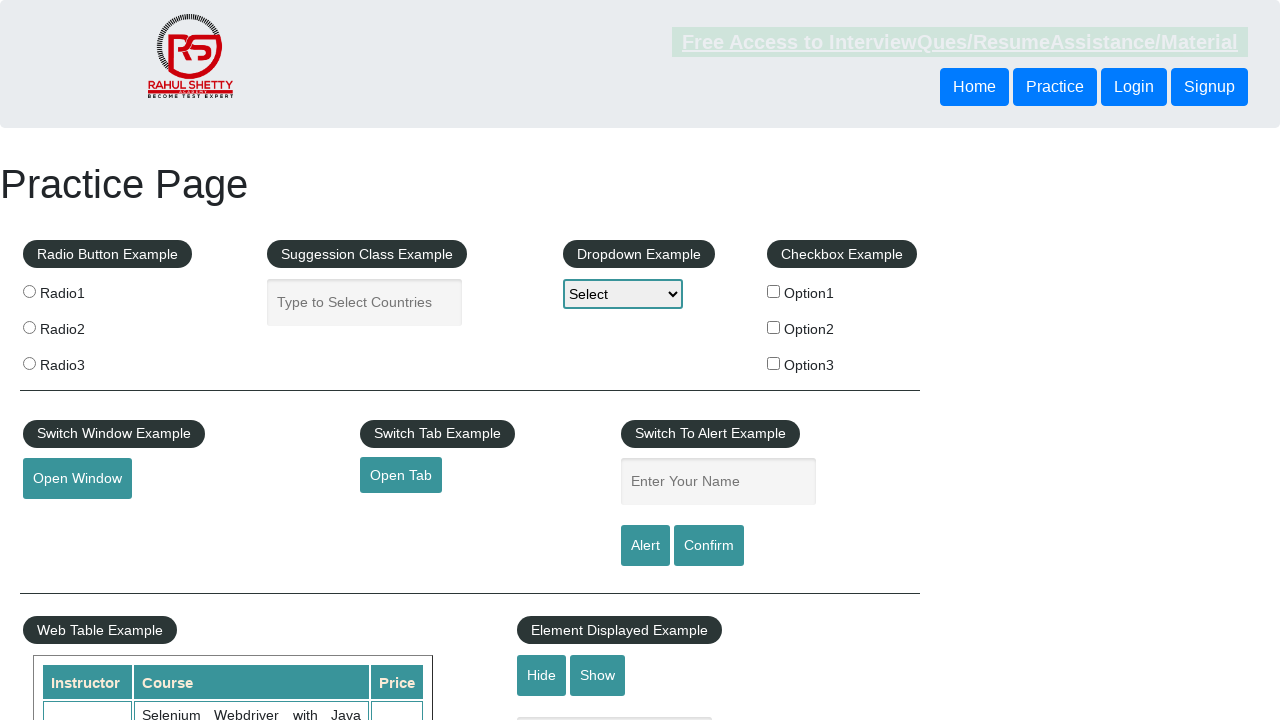

Located first column of footer table
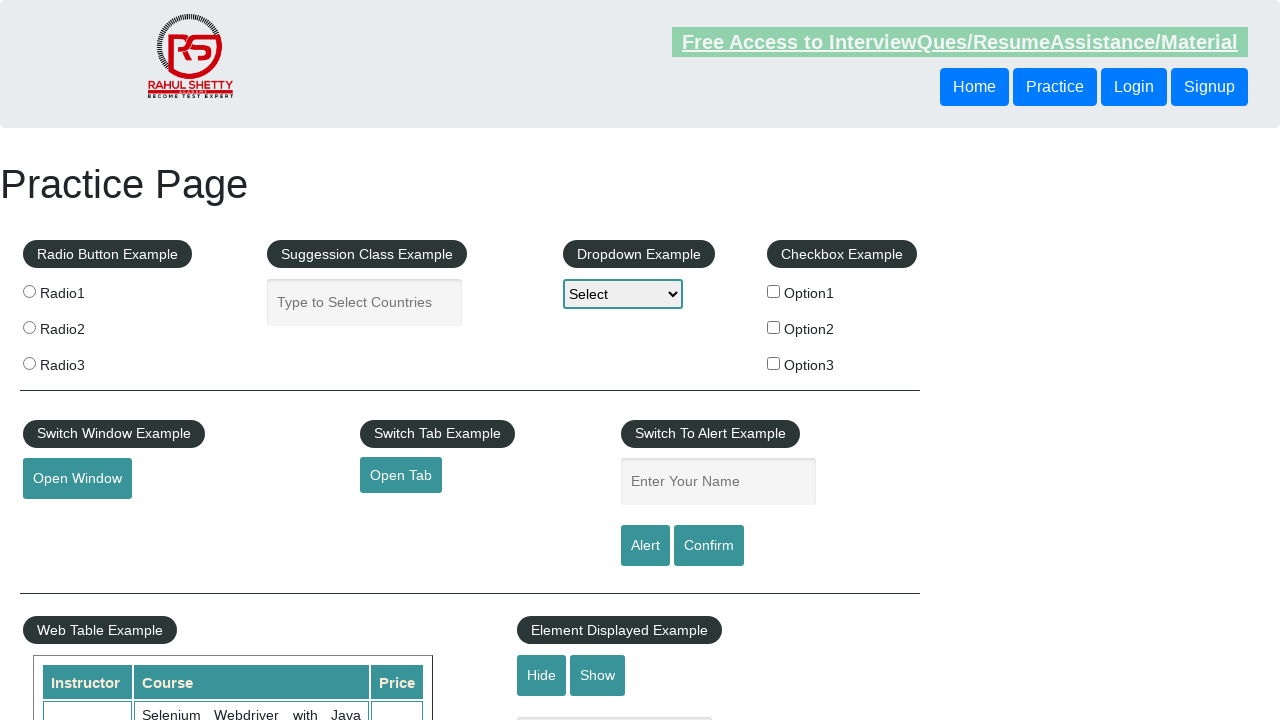

Counted links in first column of footer
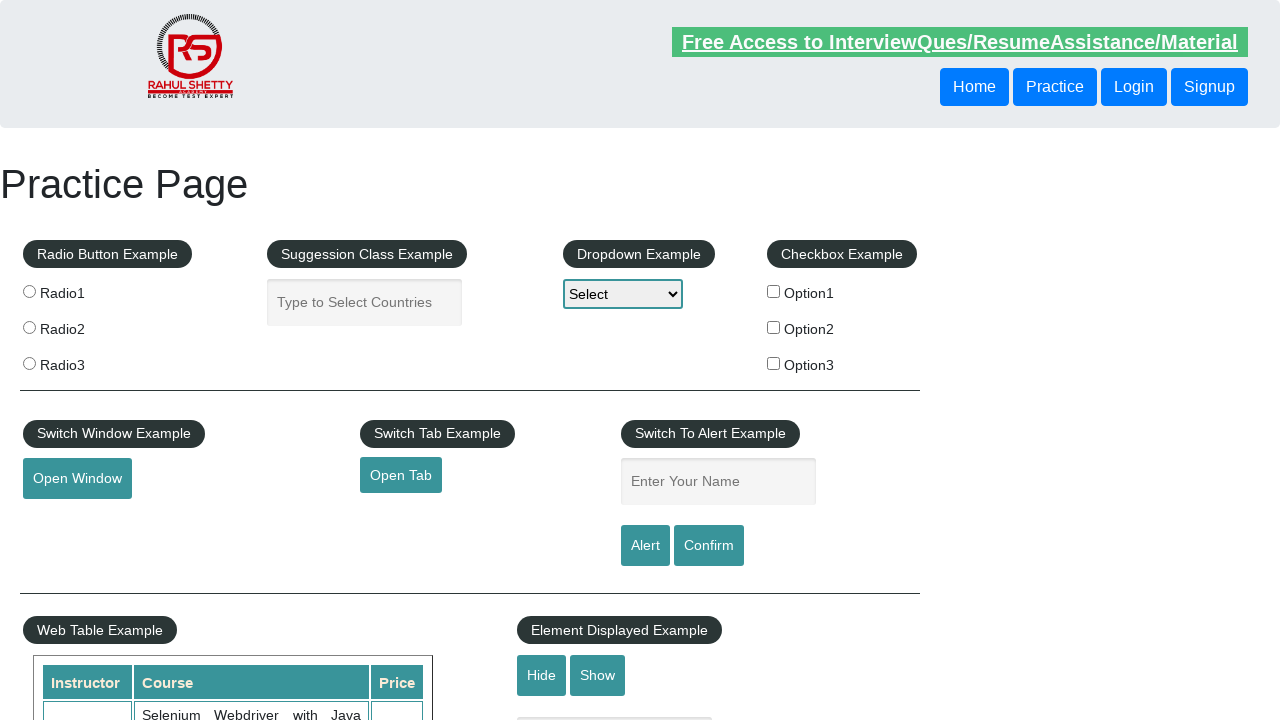

Located link at index 1 in first column
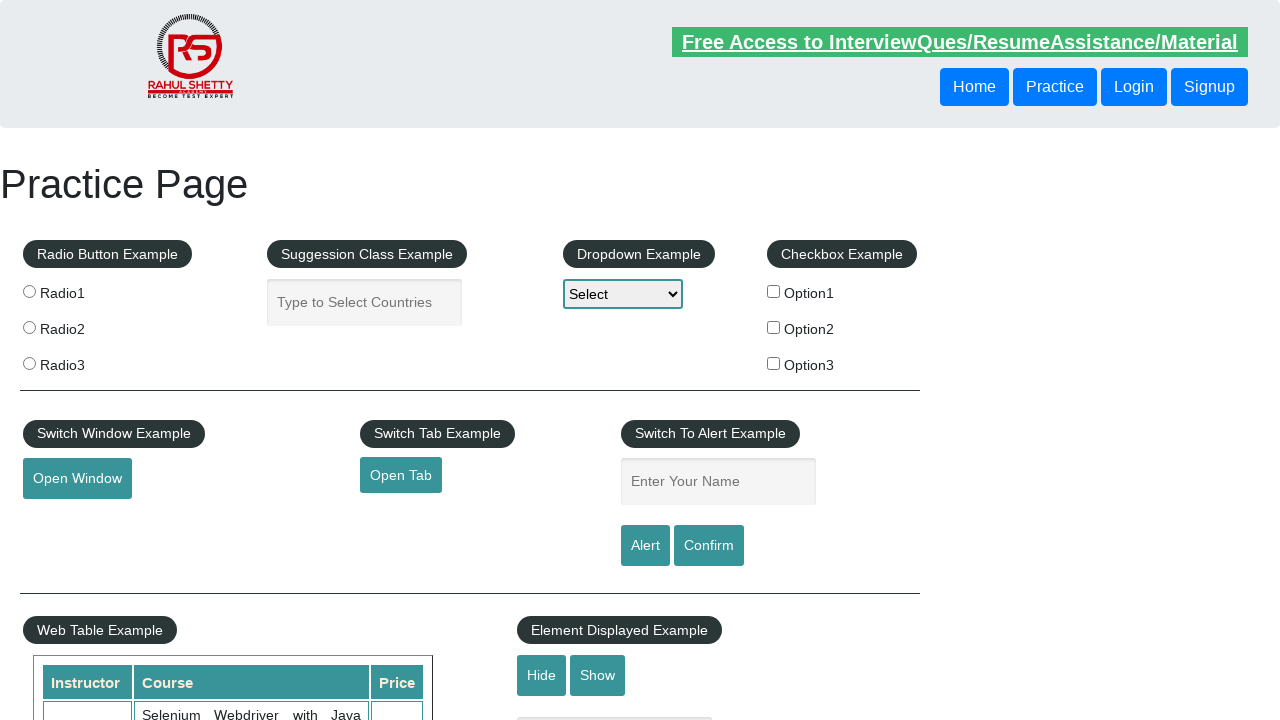

Opened link 1 in new tab using Ctrl+Click at (68, 520) on xpath=//table/tbody/tr/td[1]/ul >> a >> nth=1
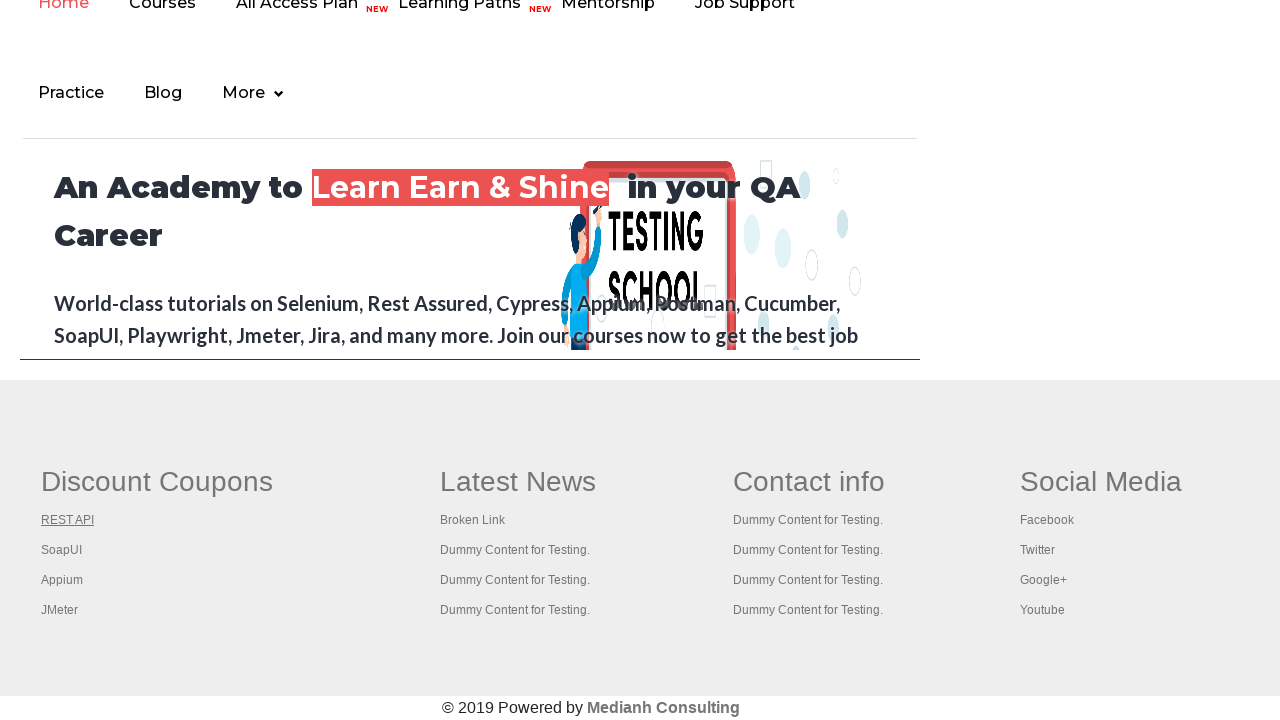

Waited 1 second for new tab to open
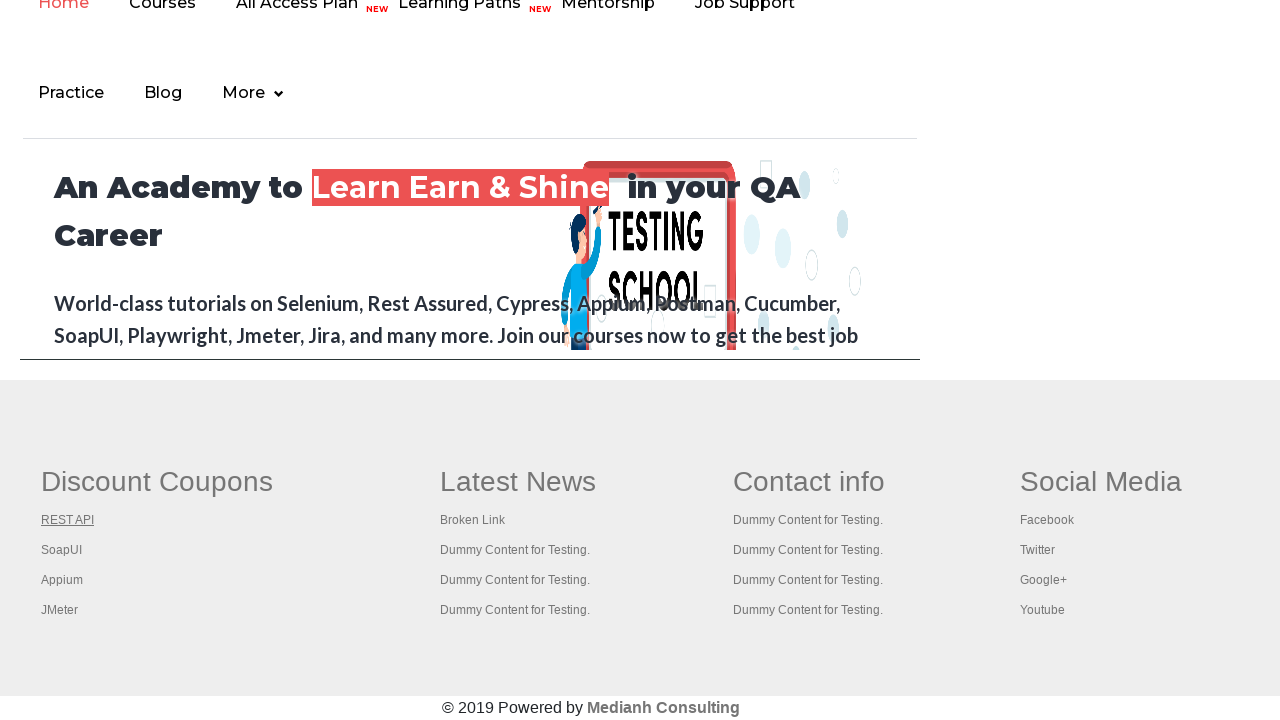

Located link at index 2 in first column
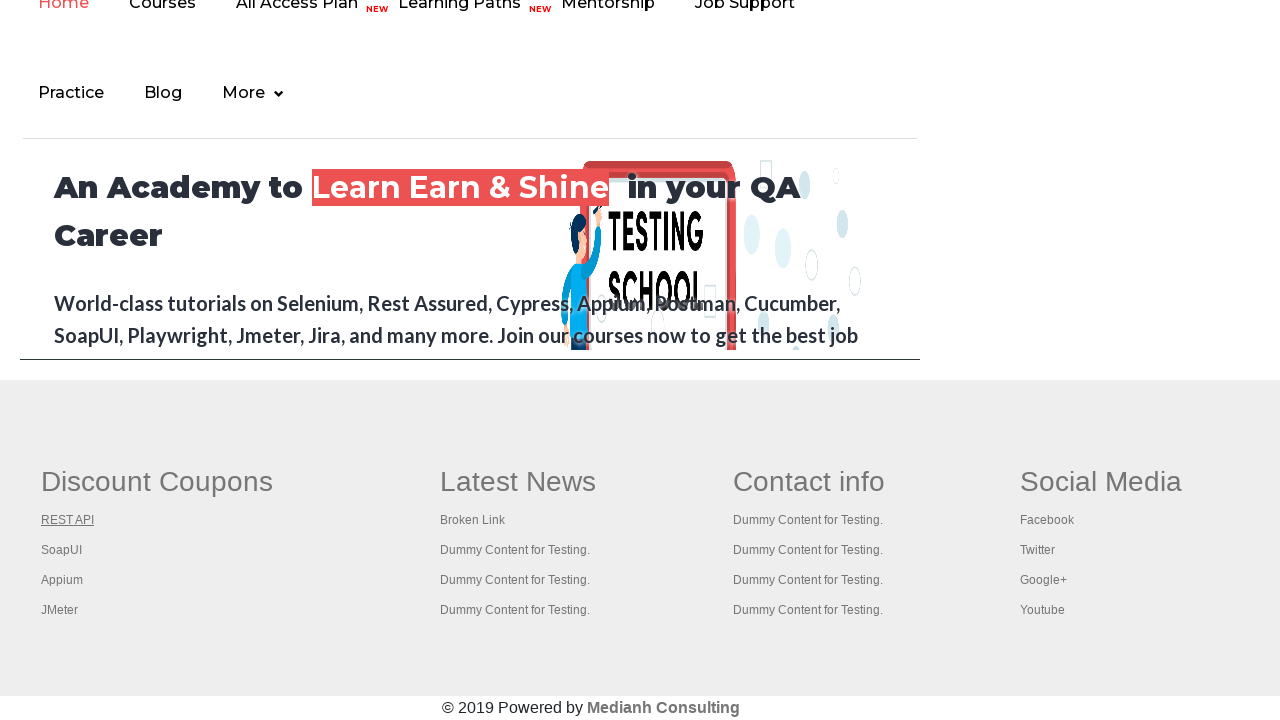

Opened link 2 in new tab using Ctrl+Click at (62, 550) on xpath=//table/tbody/tr/td[1]/ul >> a >> nth=2
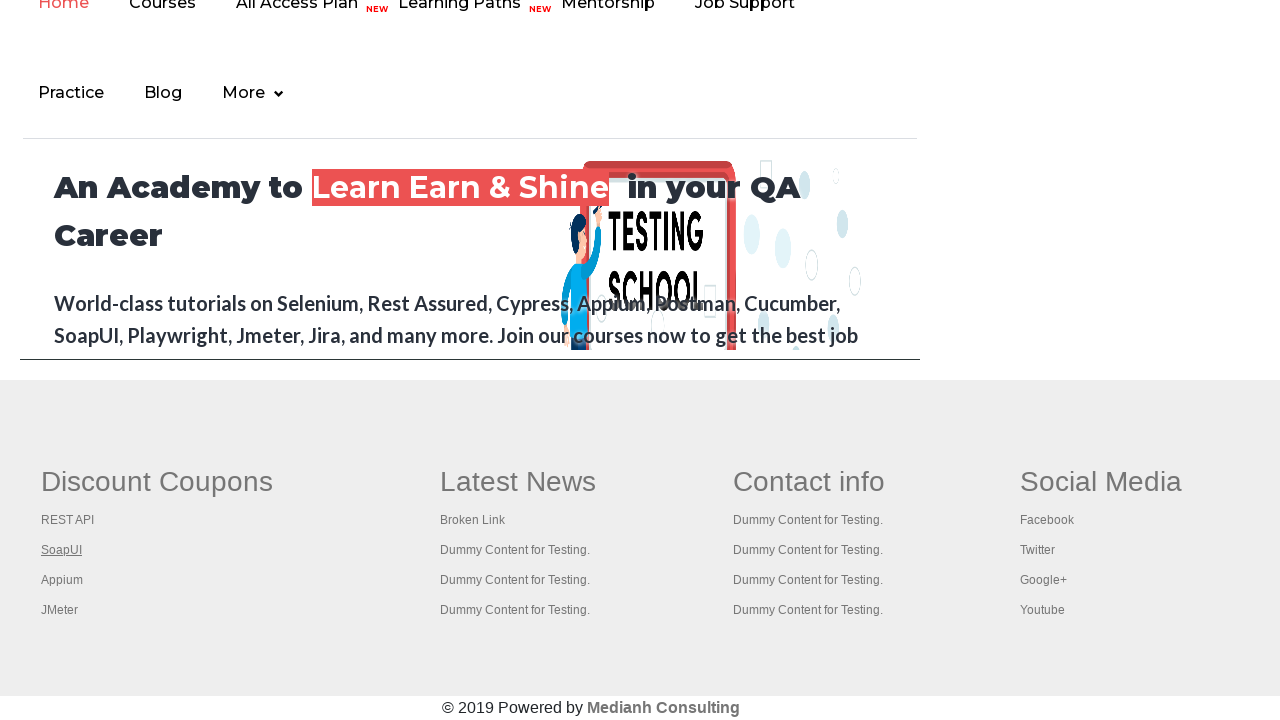

Waited 1 second for new tab to open
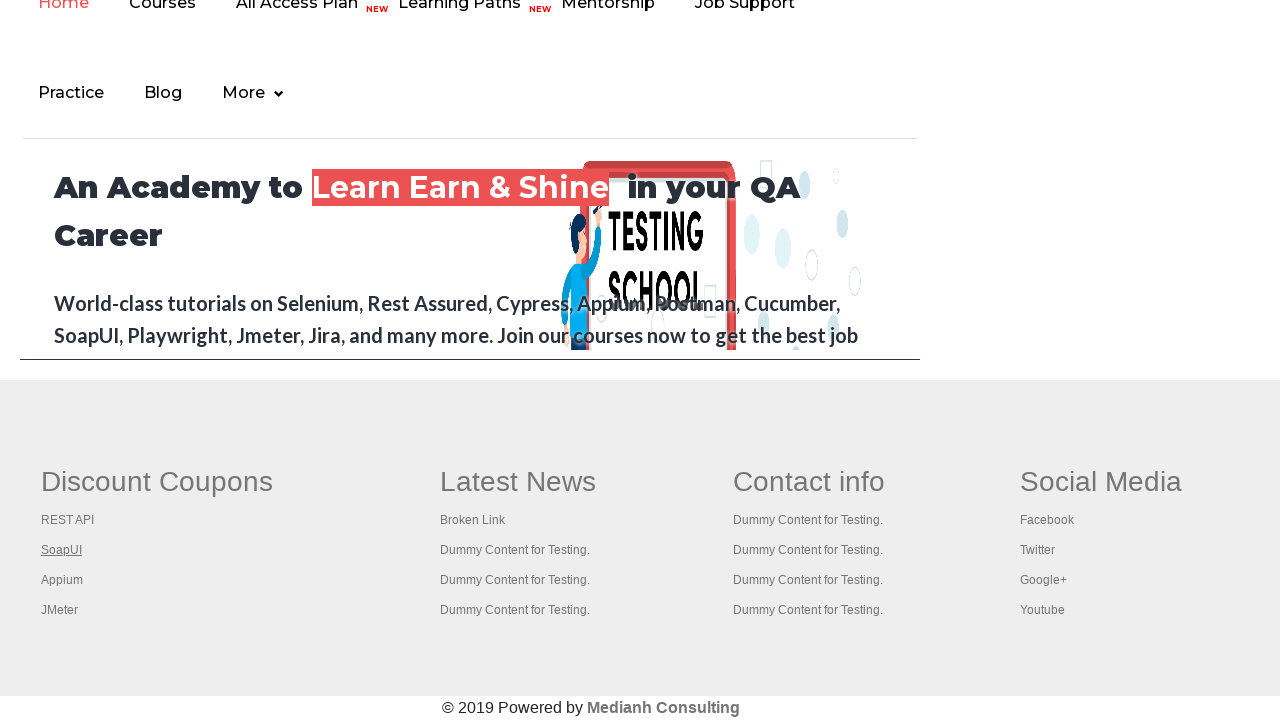

Located link at index 3 in first column
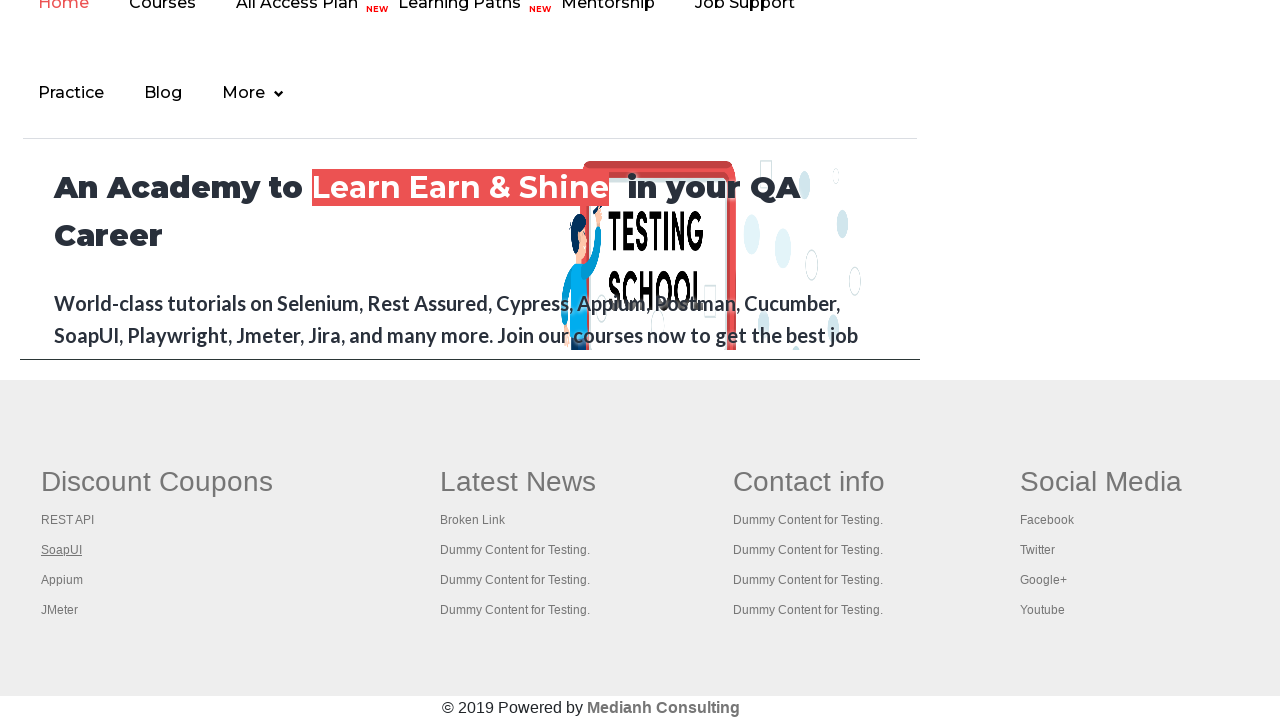

Opened link 3 in new tab using Ctrl+Click at (62, 580) on xpath=//table/tbody/tr/td[1]/ul >> a >> nth=3
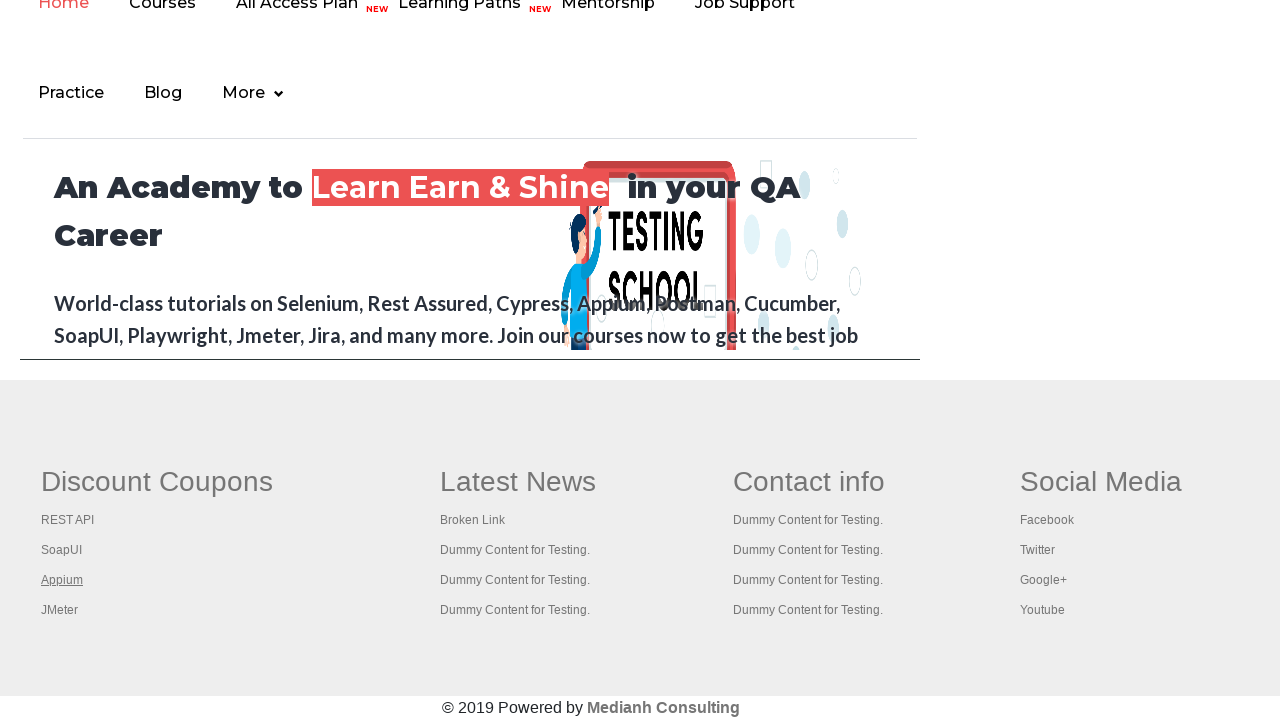

Waited 1 second for new tab to open
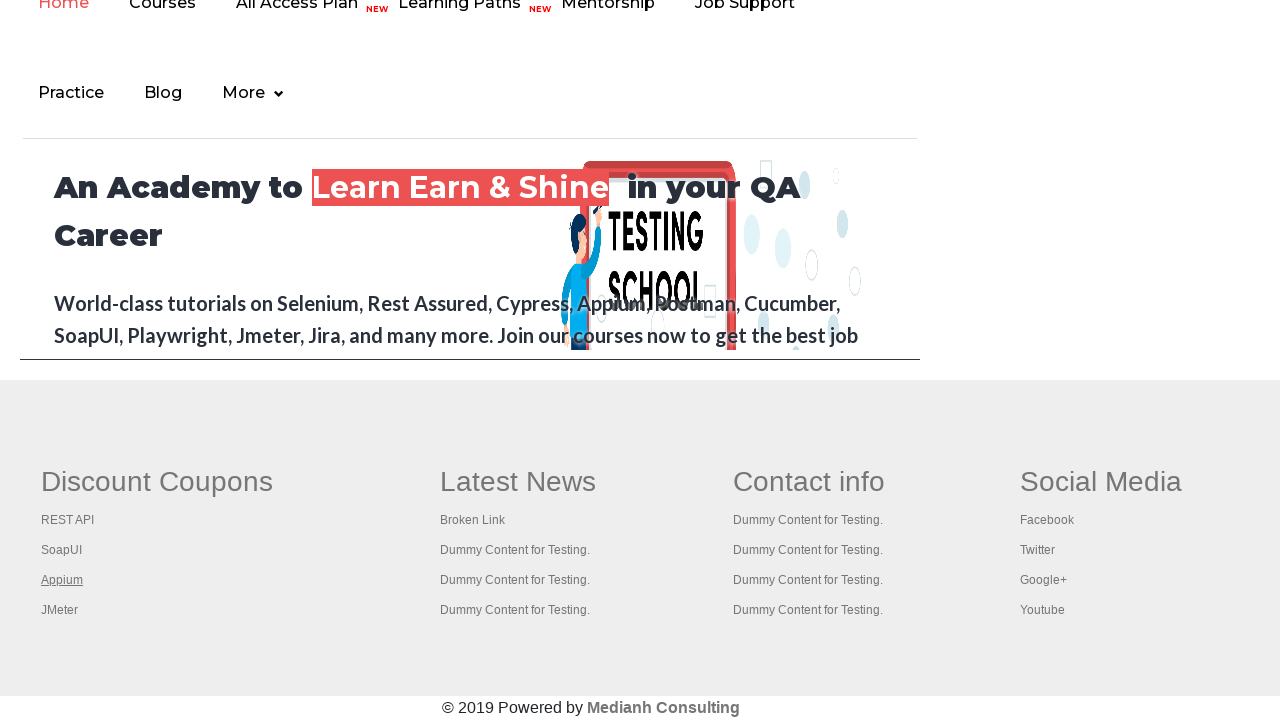

Located link at index 4 in first column
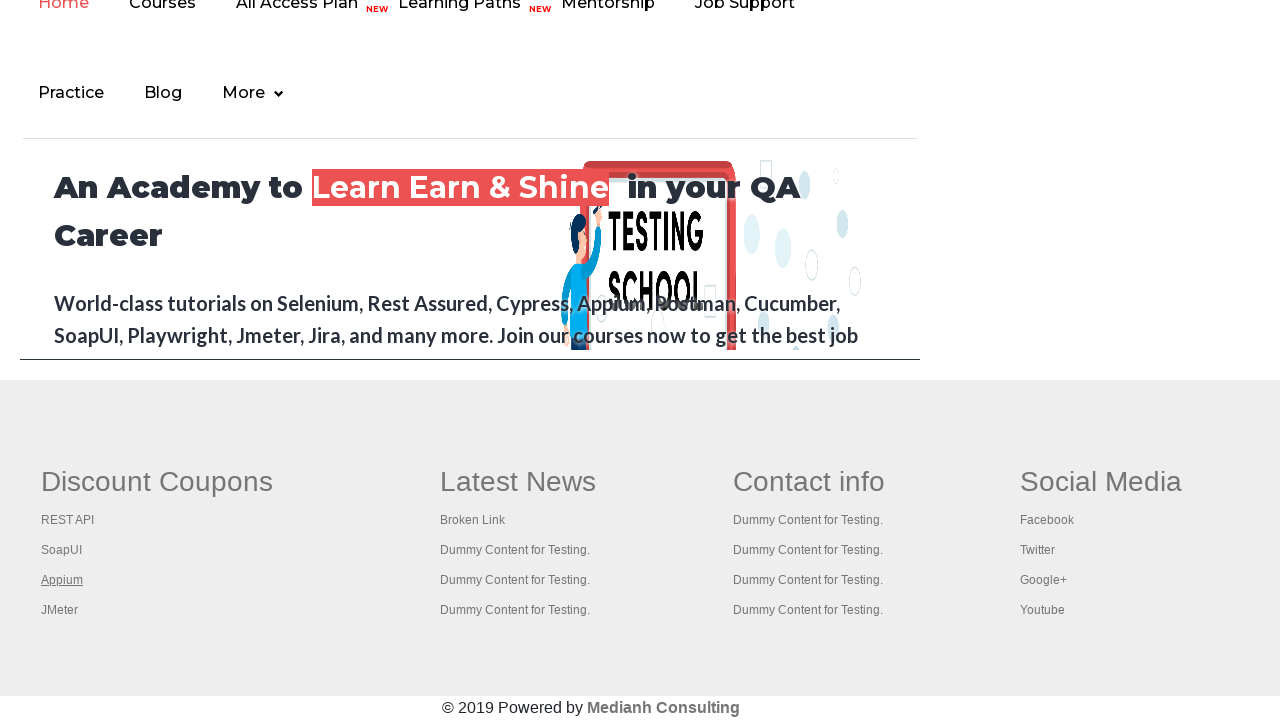

Opened link 4 in new tab using Ctrl+Click at (60, 610) on xpath=//table/tbody/tr/td[1]/ul >> a >> nth=4
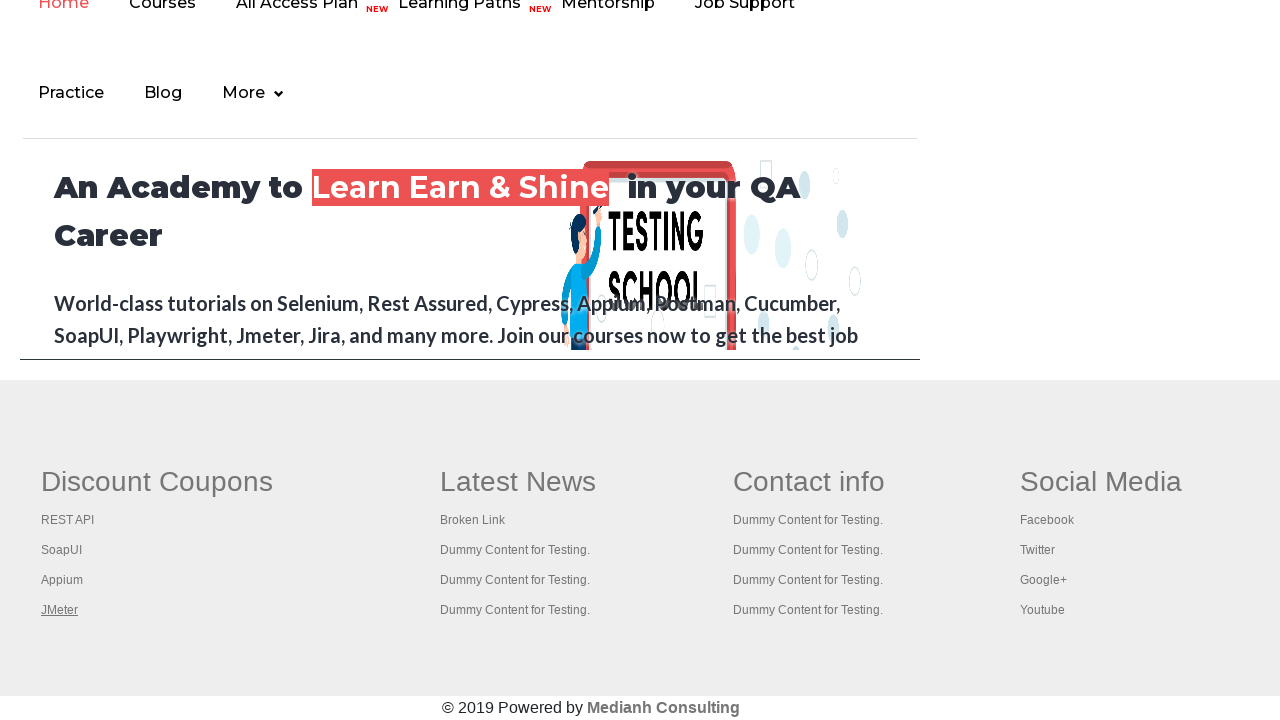

Waited 1 second for new tab to open
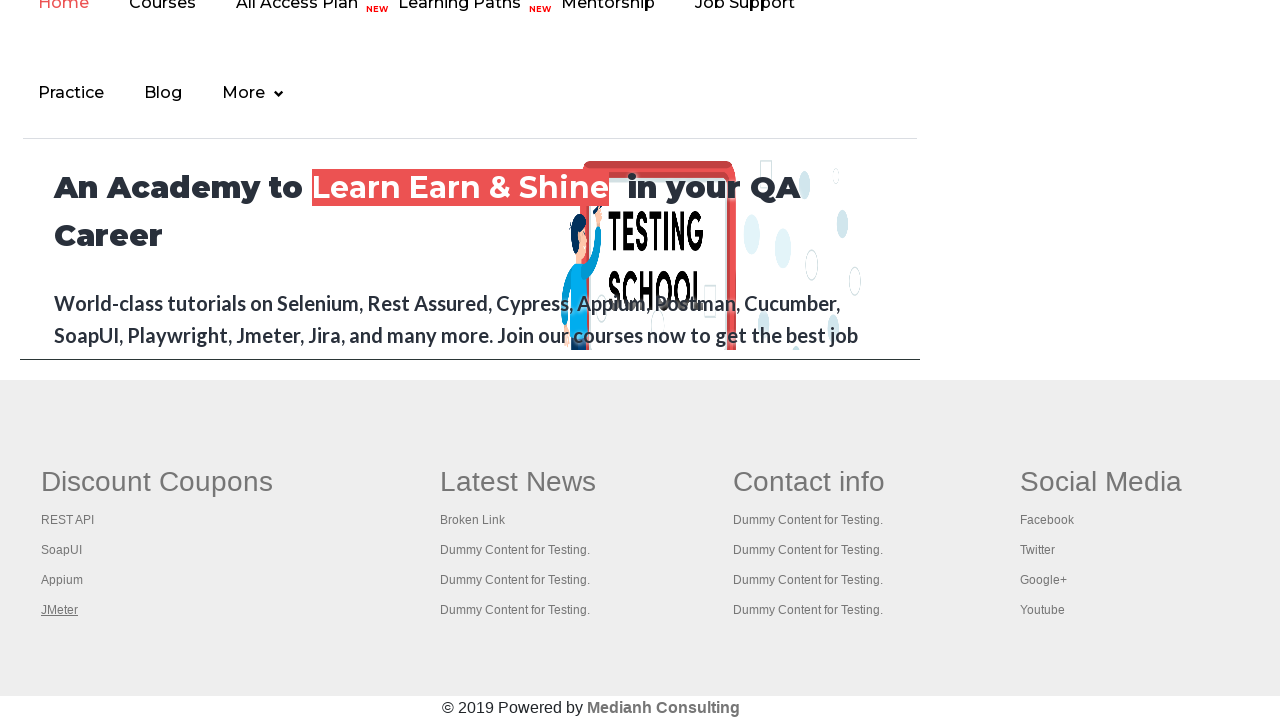

Retrieved all open pages/tabs from context
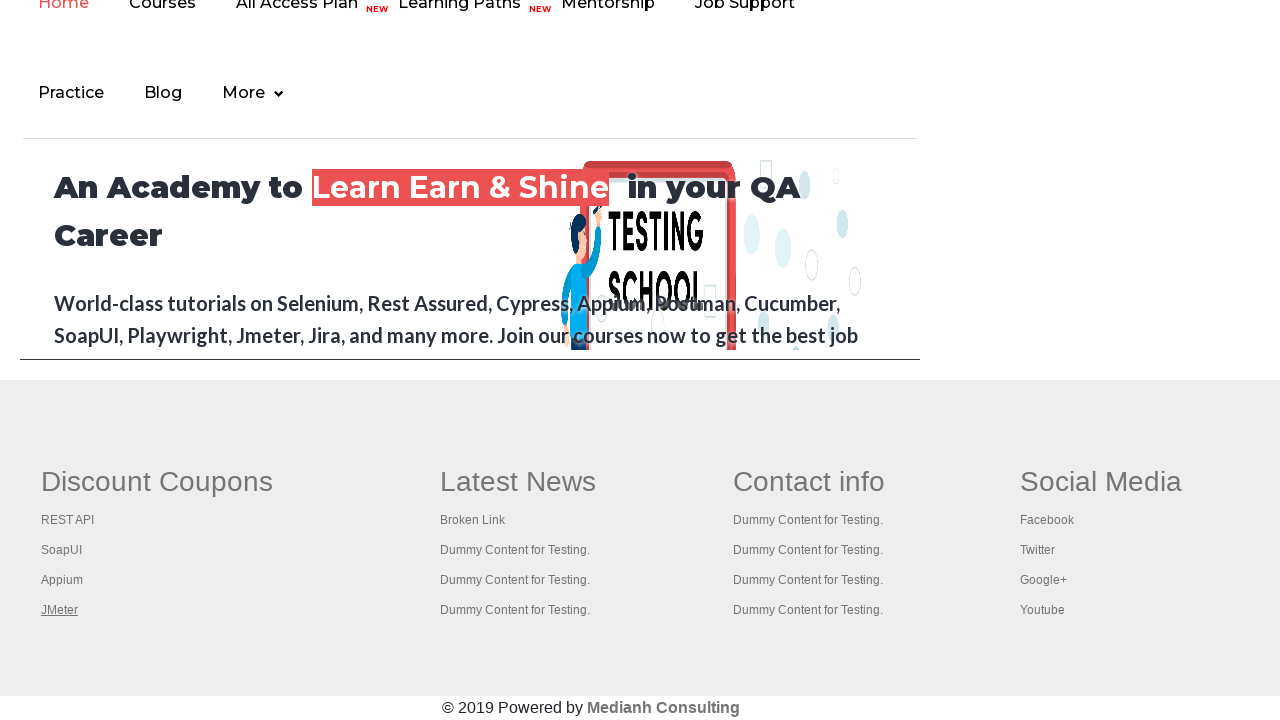

Retrieved and printed title of page: Practice Page
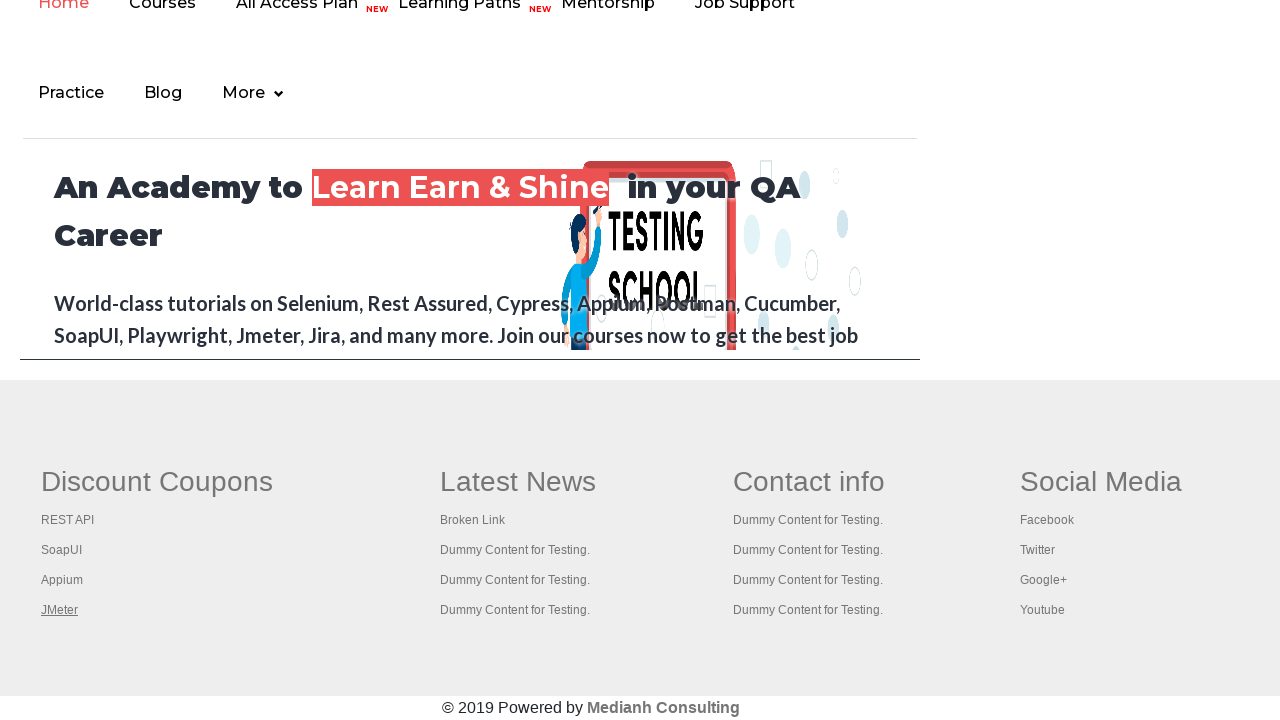

Retrieved and printed title of page: REST API Tutorial
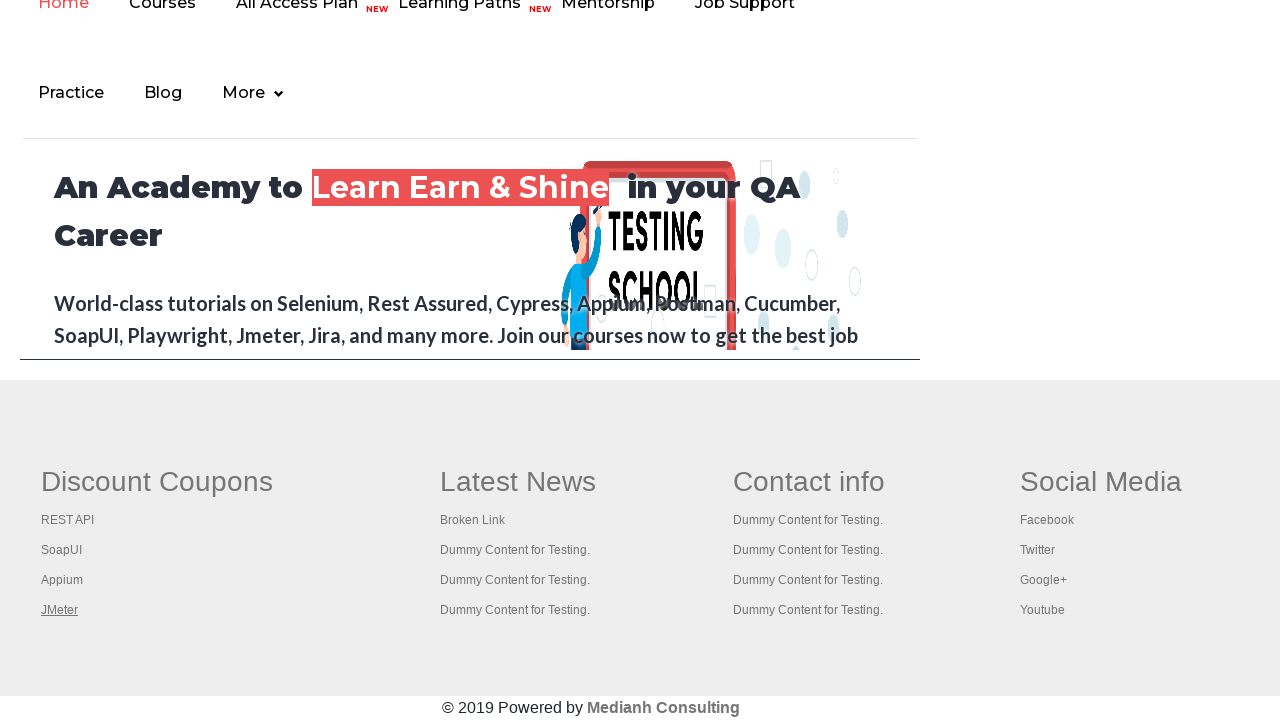

Retrieved and printed title of page: The World’s Most Popular API Testing Tool | SoapUI
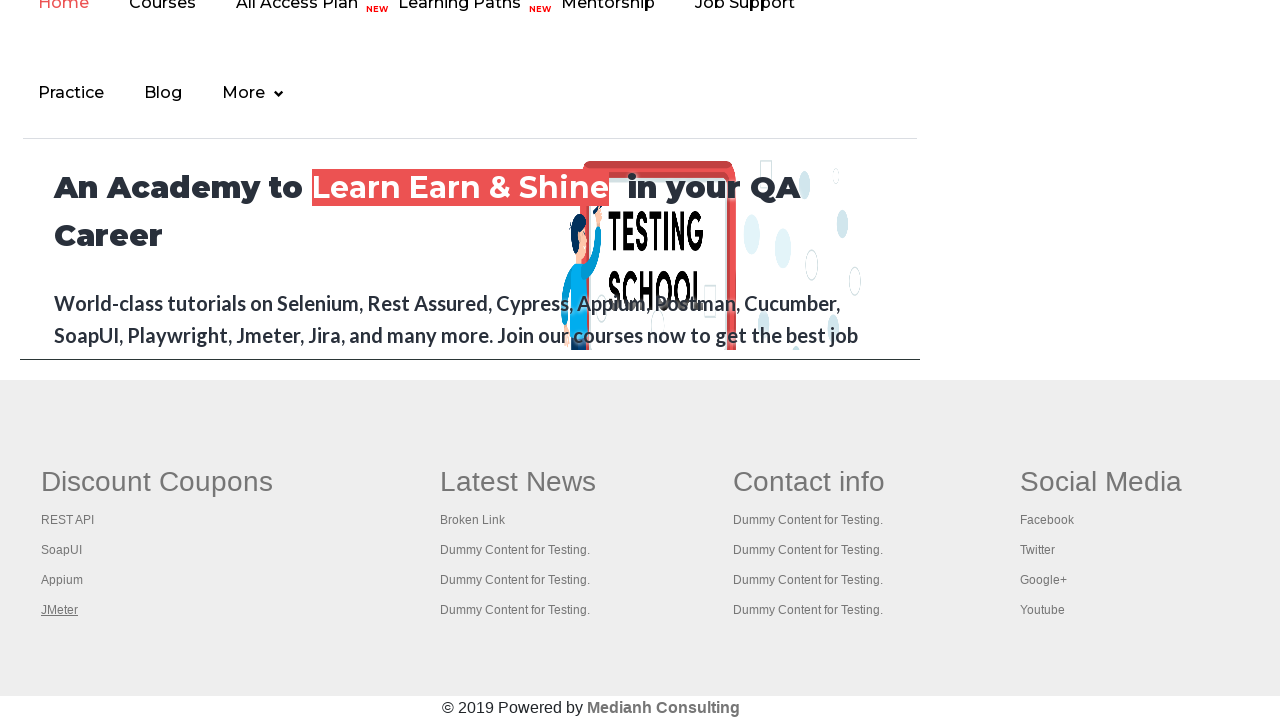

Retrieved and printed title of page: Appium tutorial for Mobile Apps testing | RahulShetty Academy | Rahul
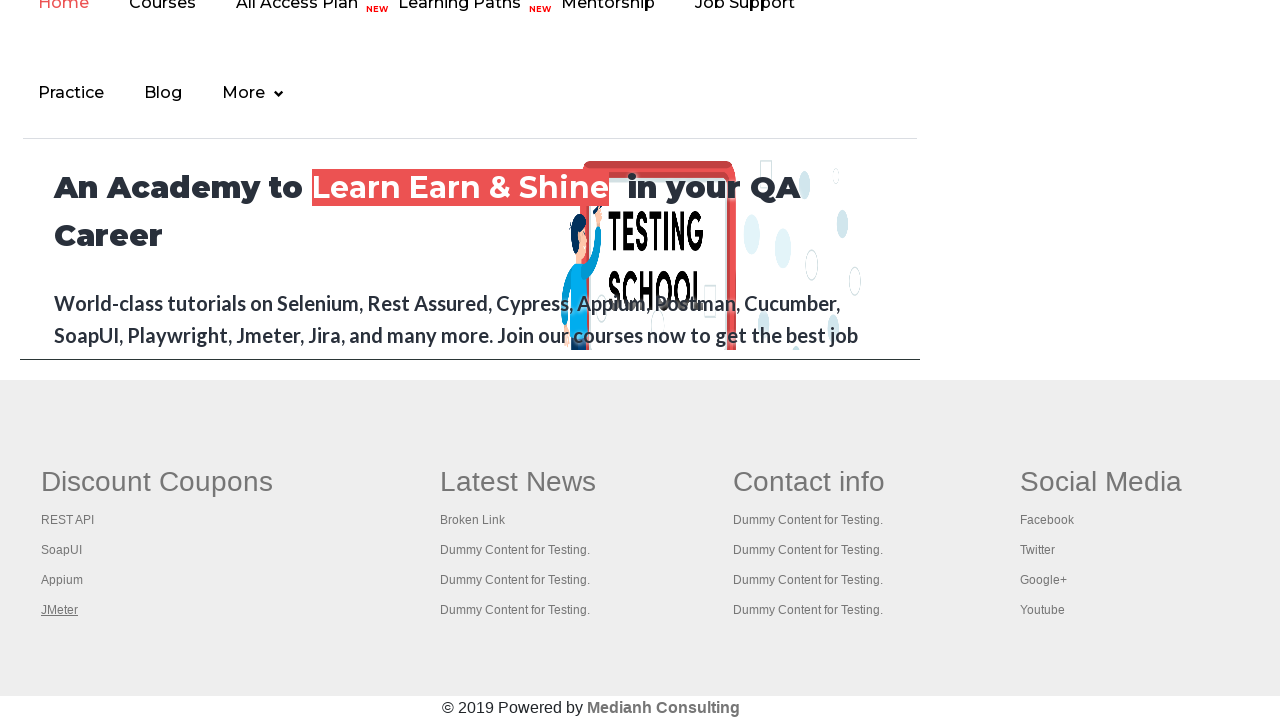

Retrieved and printed title of page: Apache JMeter - Apache JMeter™
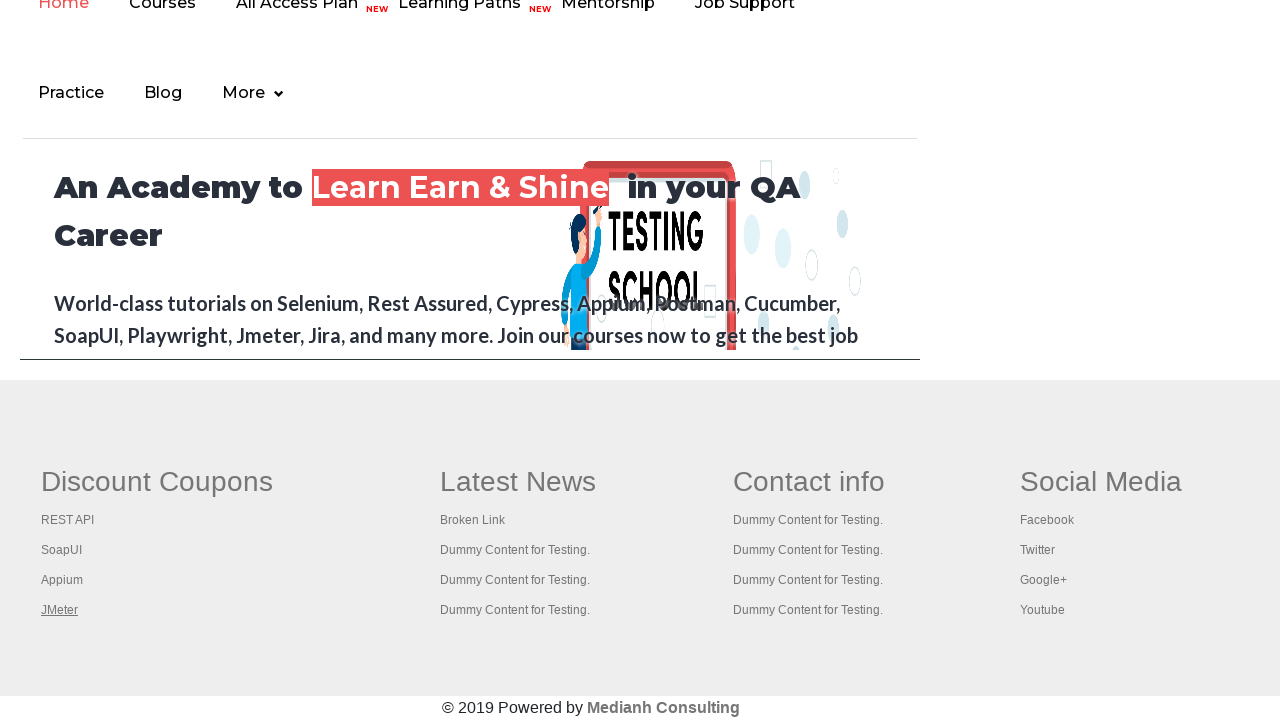

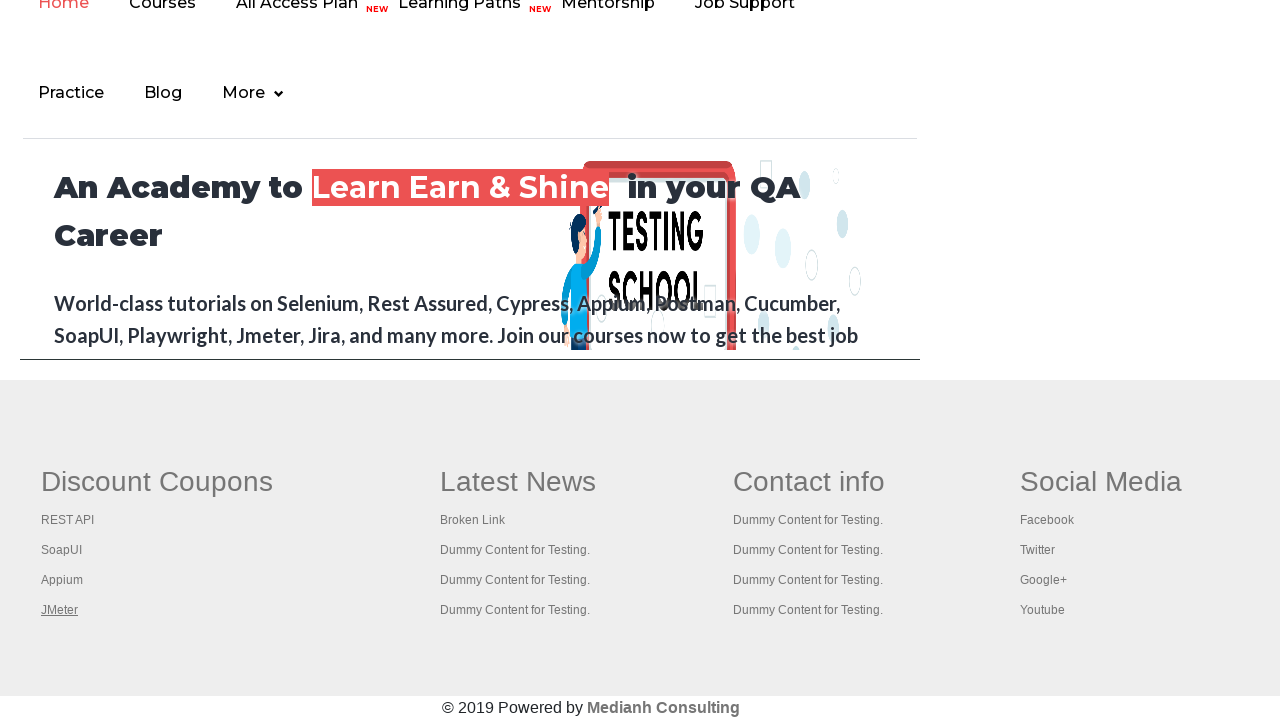